Tests form field editing by entering a full name in the firstname field and then removing the last part using backspace keys

Starting URL: https://grotechminds.com/registration/

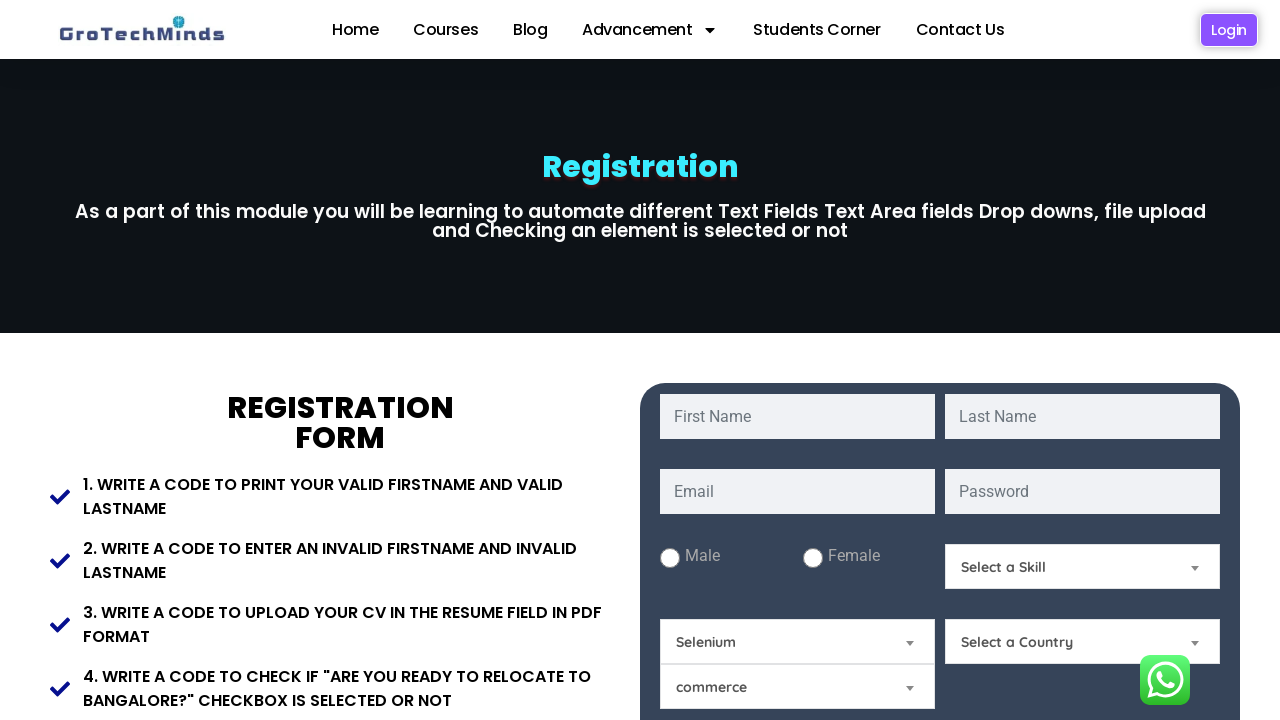

Entered full name 'Manish Kumar Tiwari' in firstname field on #fname
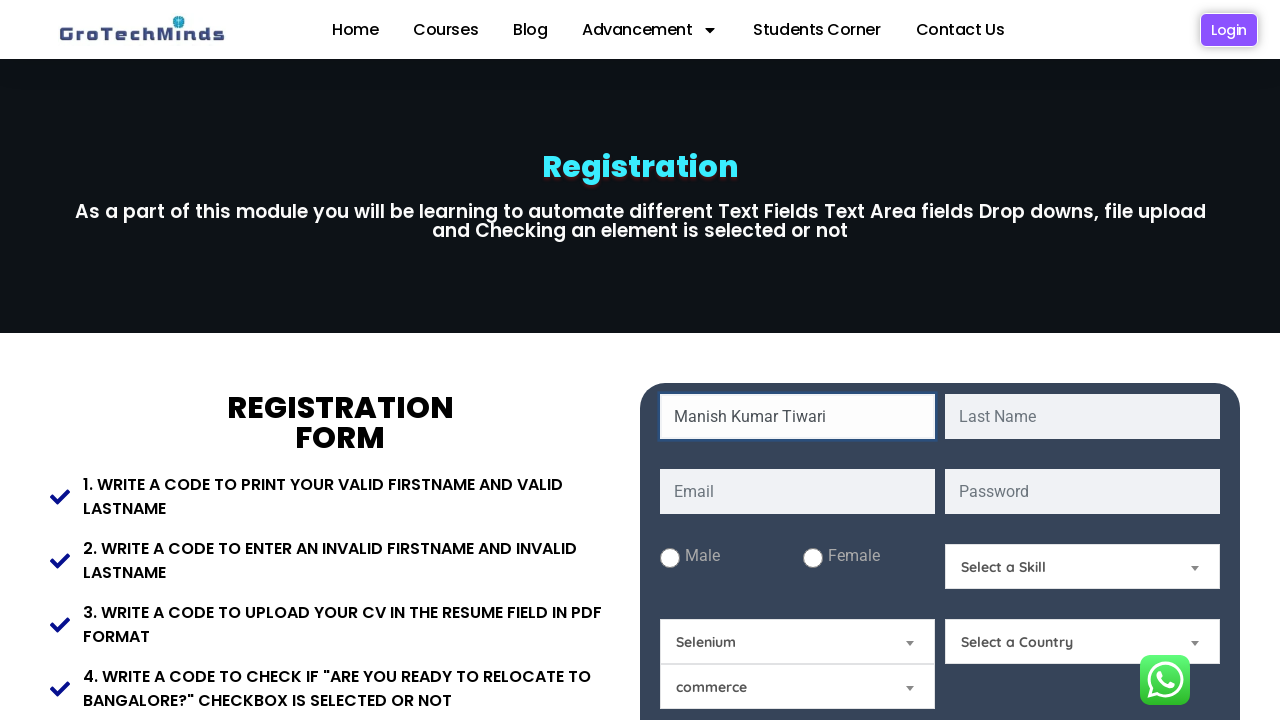

Pressed Backspace key (iteration 1/7) to remove last name on #fname
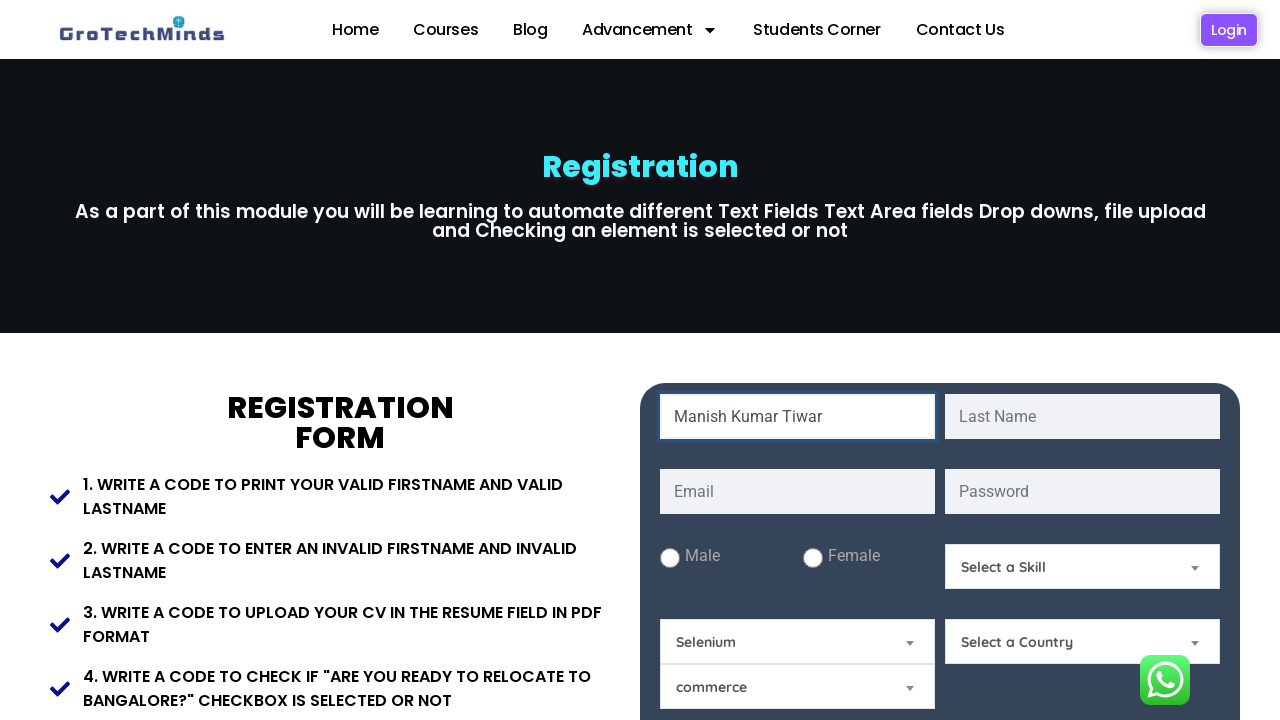

Pressed Backspace key (iteration 2/7) to remove last name on #fname
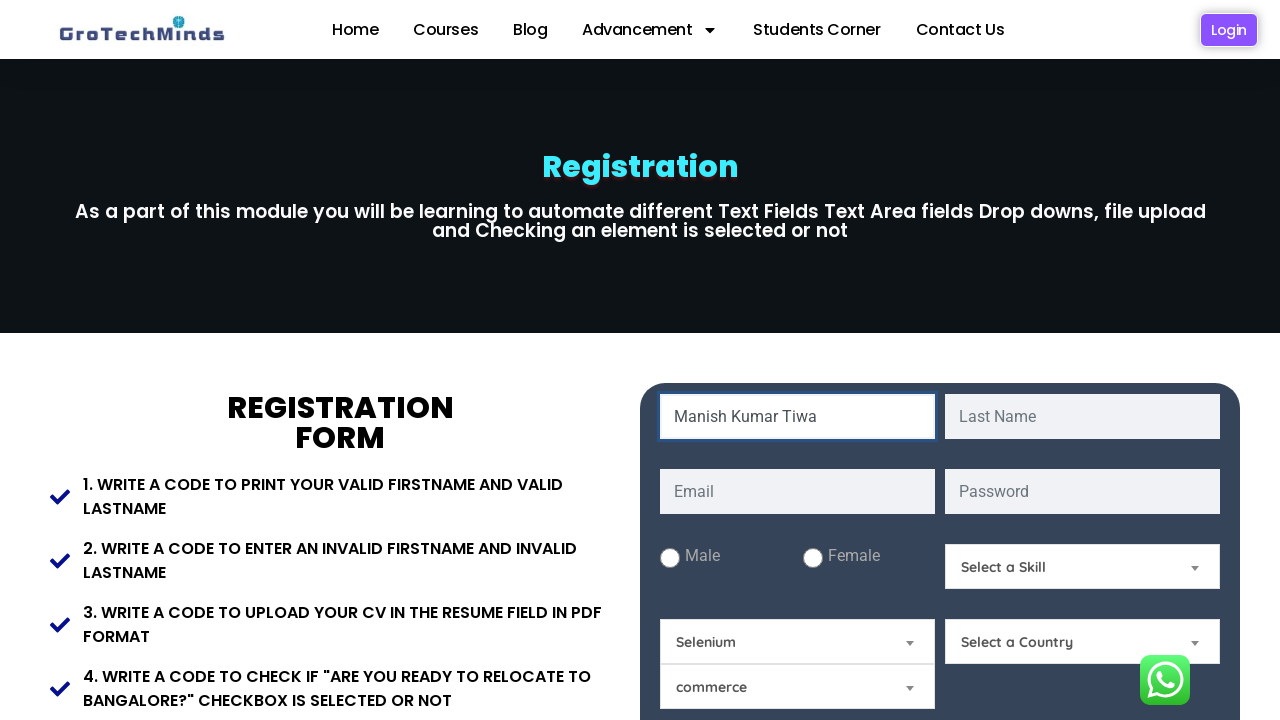

Pressed Backspace key (iteration 3/7) to remove last name on #fname
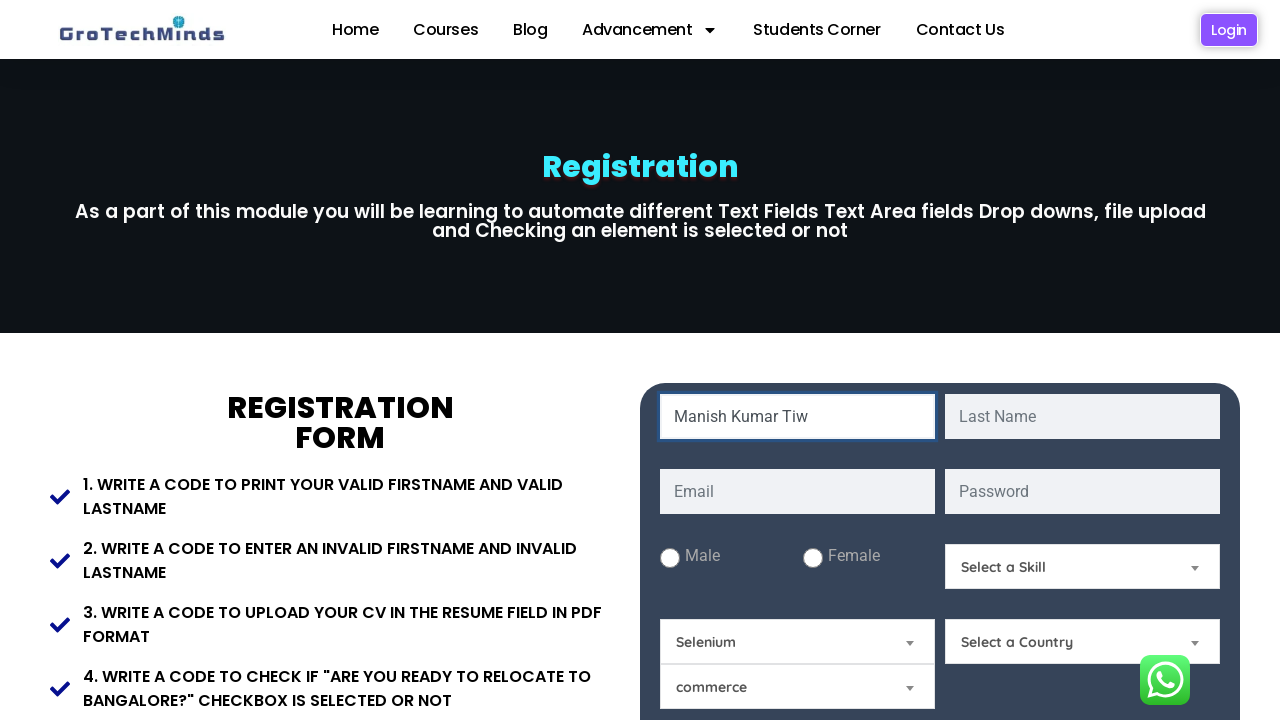

Pressed Backspace key (iteration 4/7) to remove last name on #fname
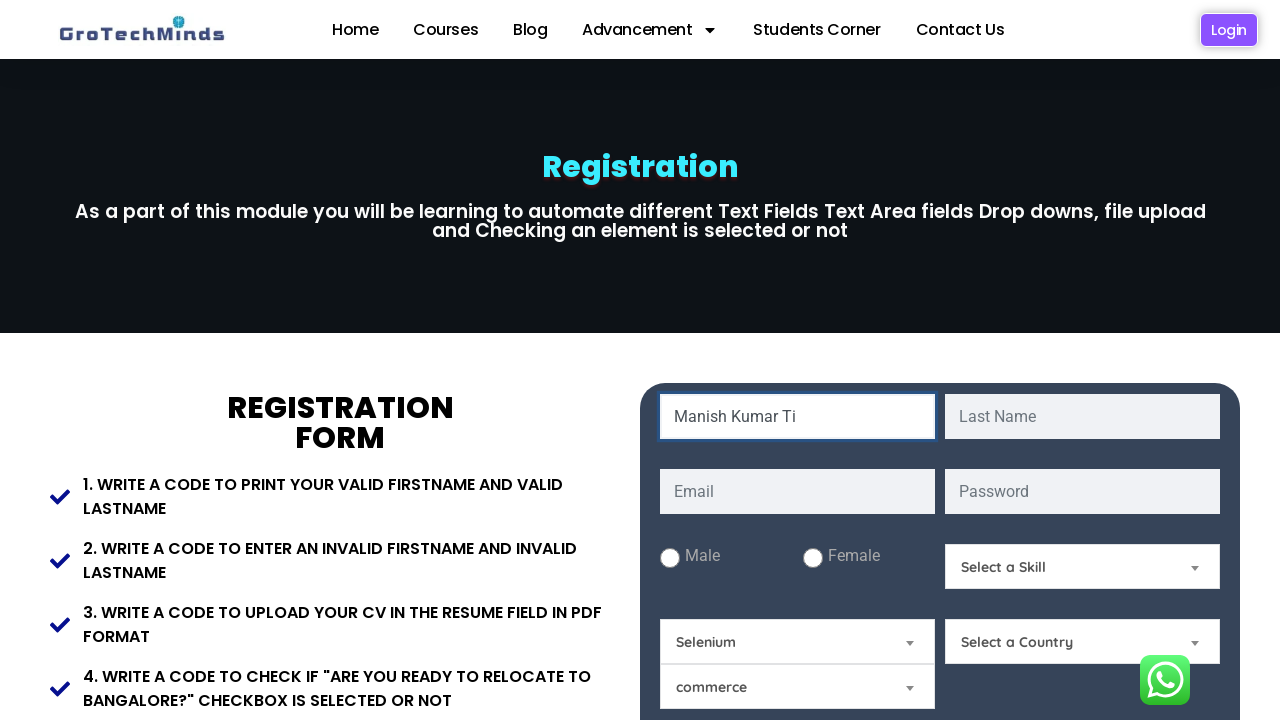

Pressed Backspace key (iteration 5/7) to remove last name on #fname
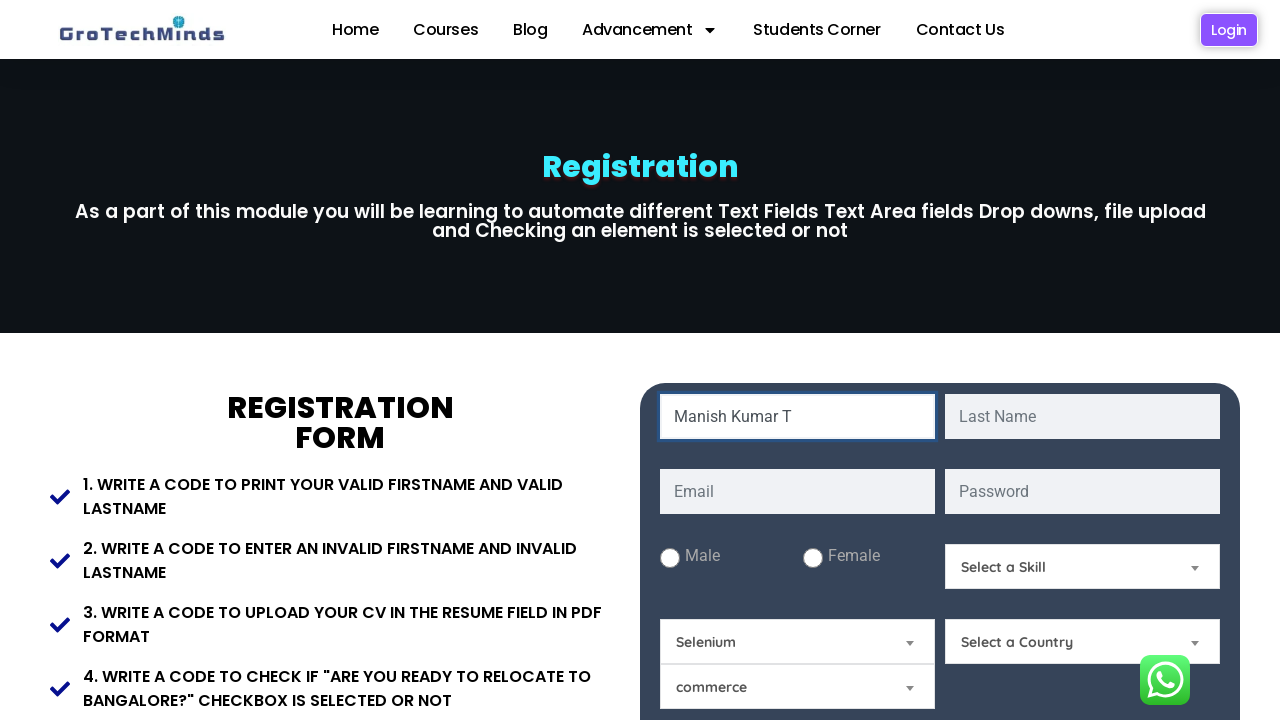

Pressed Backspace key (iteration 6/7) to remove last name on #fname
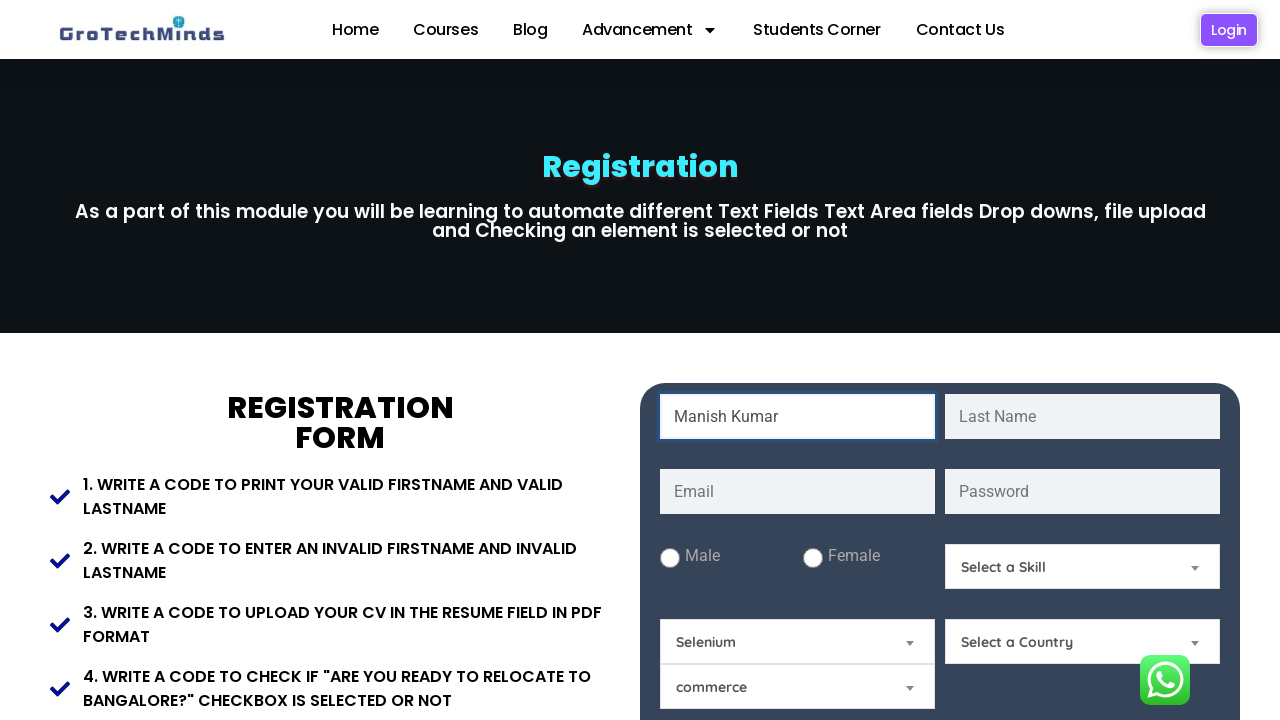

Pressed Backspace key (iteration 7/7) to remove last name on #fname
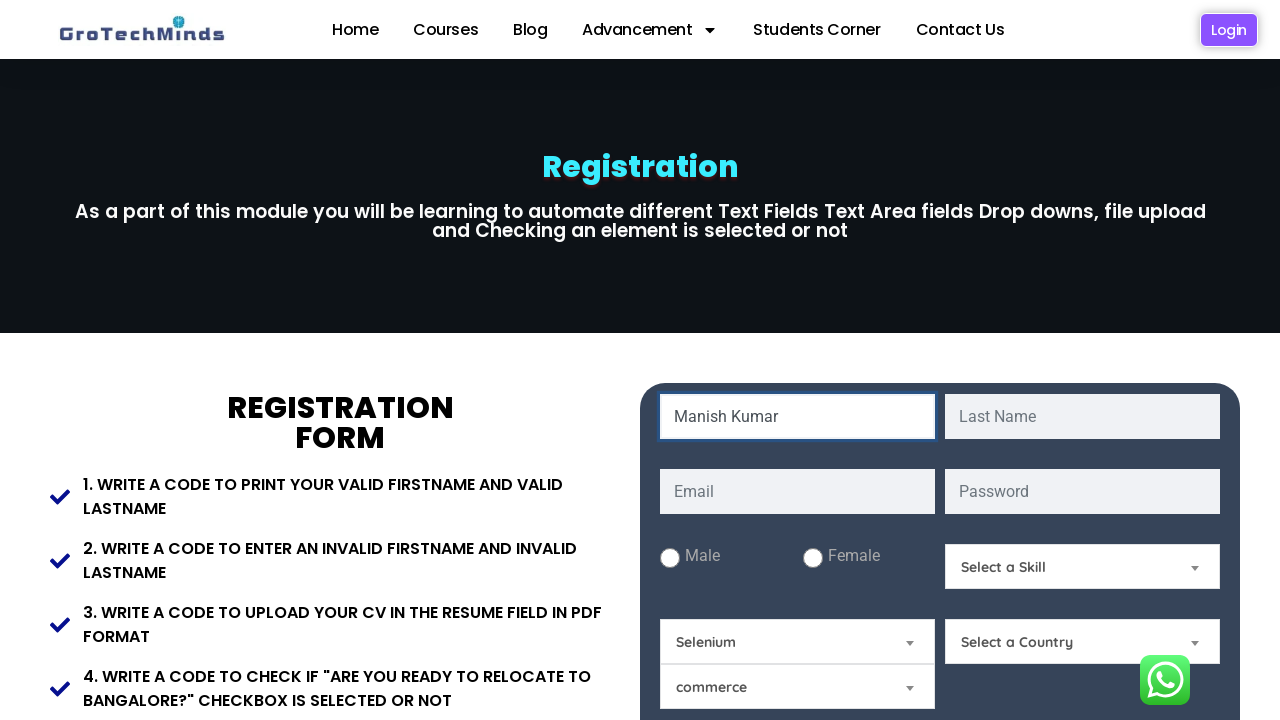

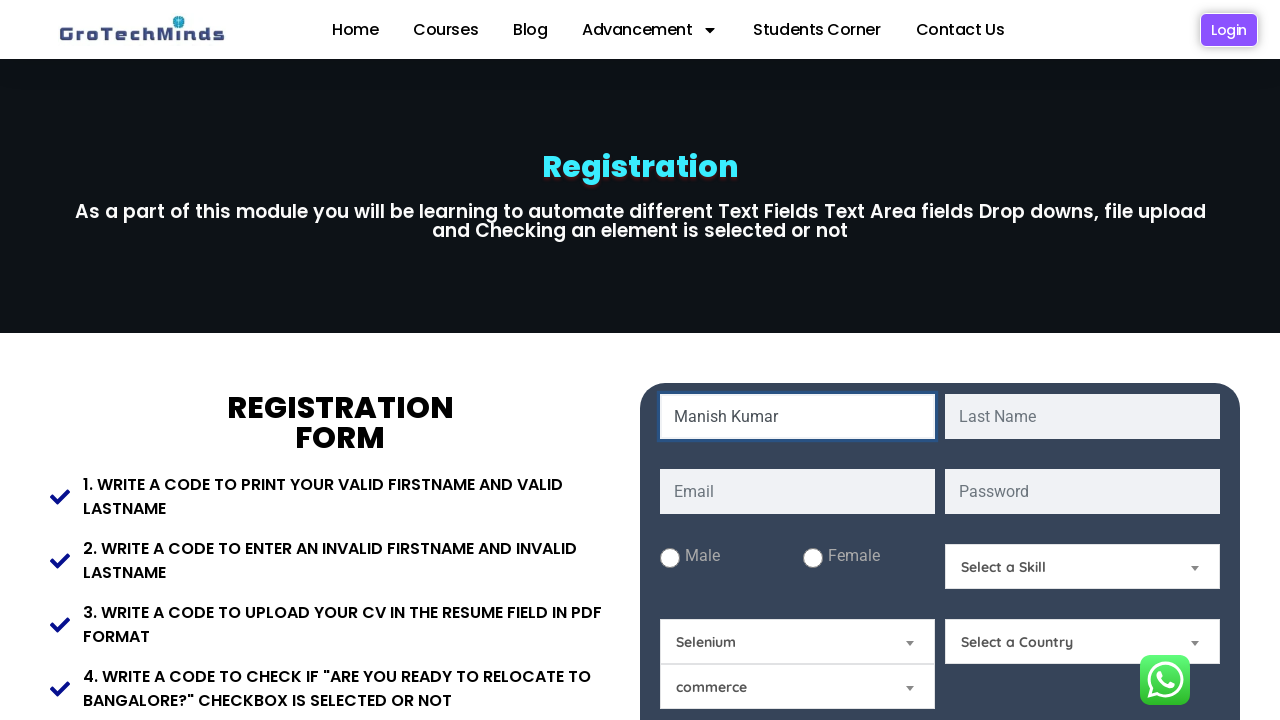